Tests confirm dialog handling by triggering a confirm dialog, dismissing it first, then accepting it

Starting URL: https://www.w3school.com.cn/tiy/t.asp?f=hdom_confirm

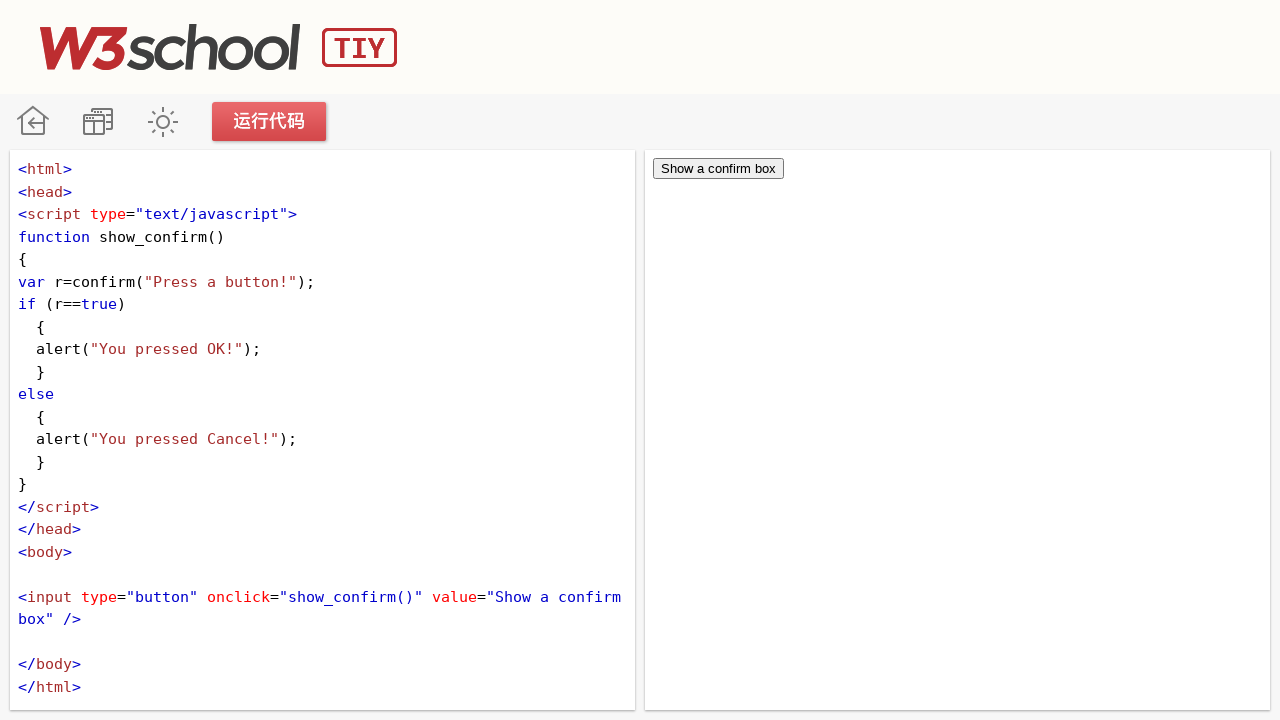

Located the iframe with name 'iframeResult'
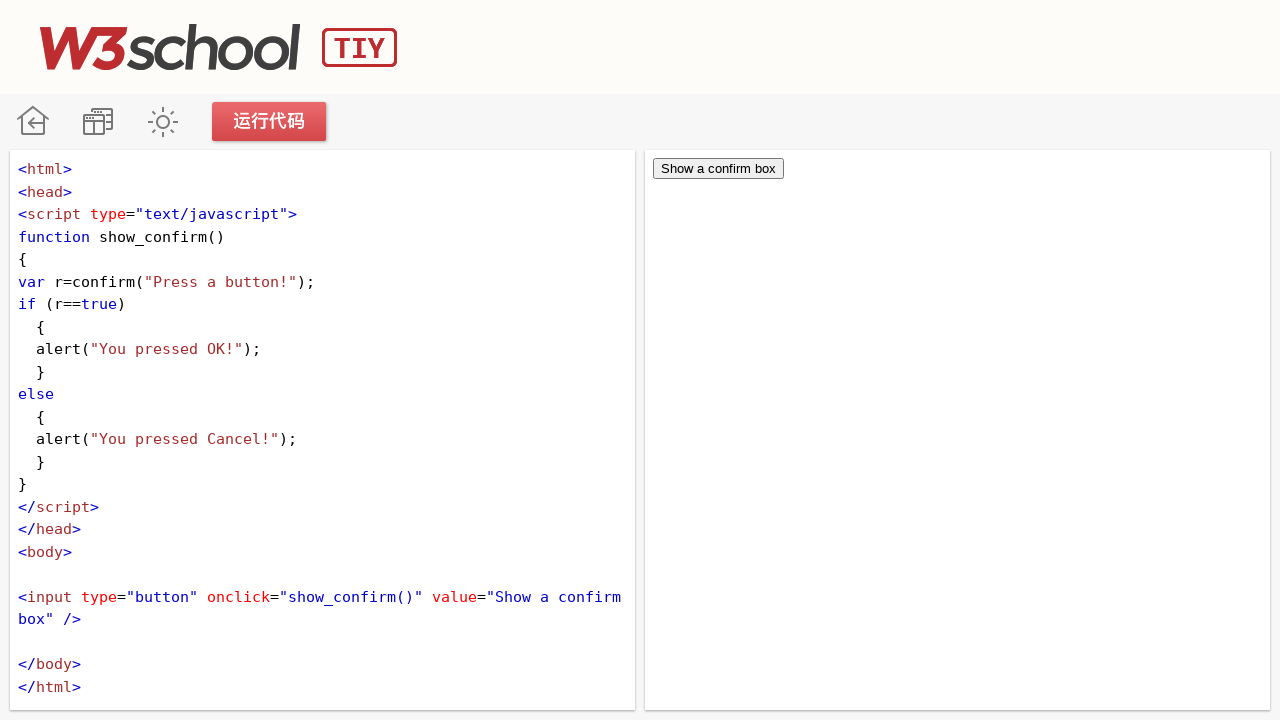

Set up dialog handler to dismiss the first confirm dialog
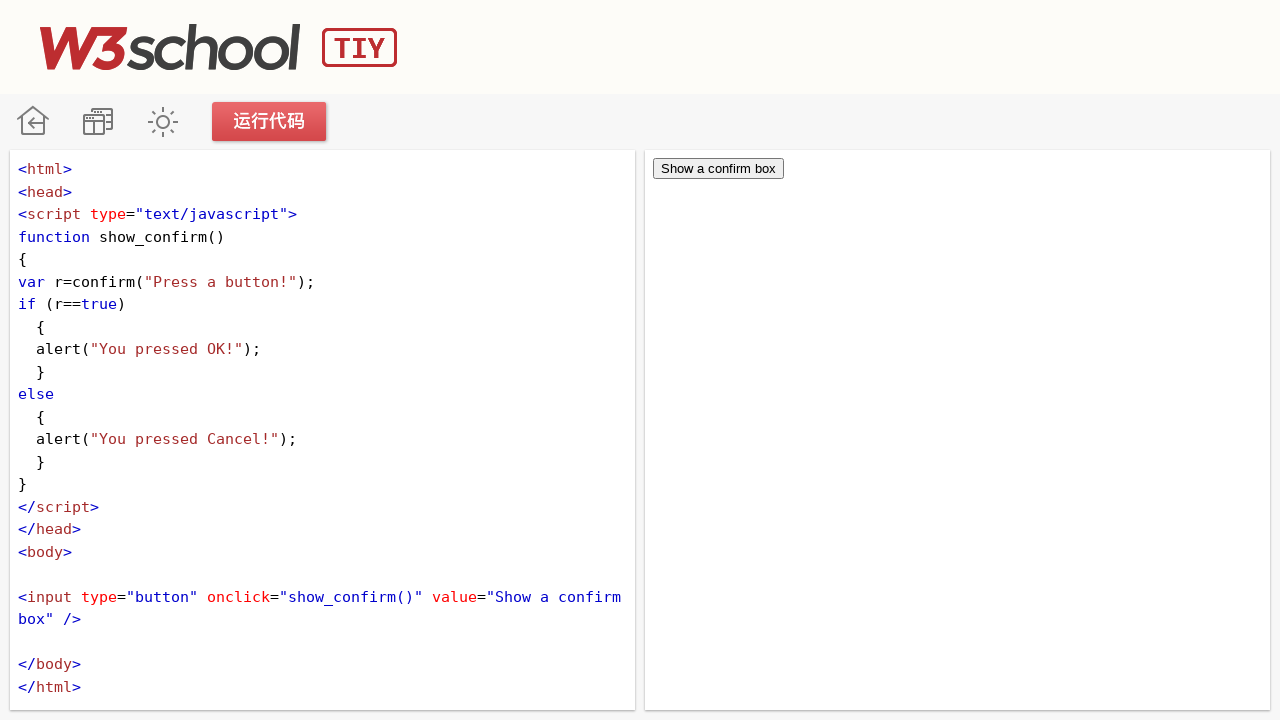

Clicked button to trigger first confirm dialog at (718, 168) on iframe[name='iframeResult'] >> internal:control=enter-frame >> input[type='butto
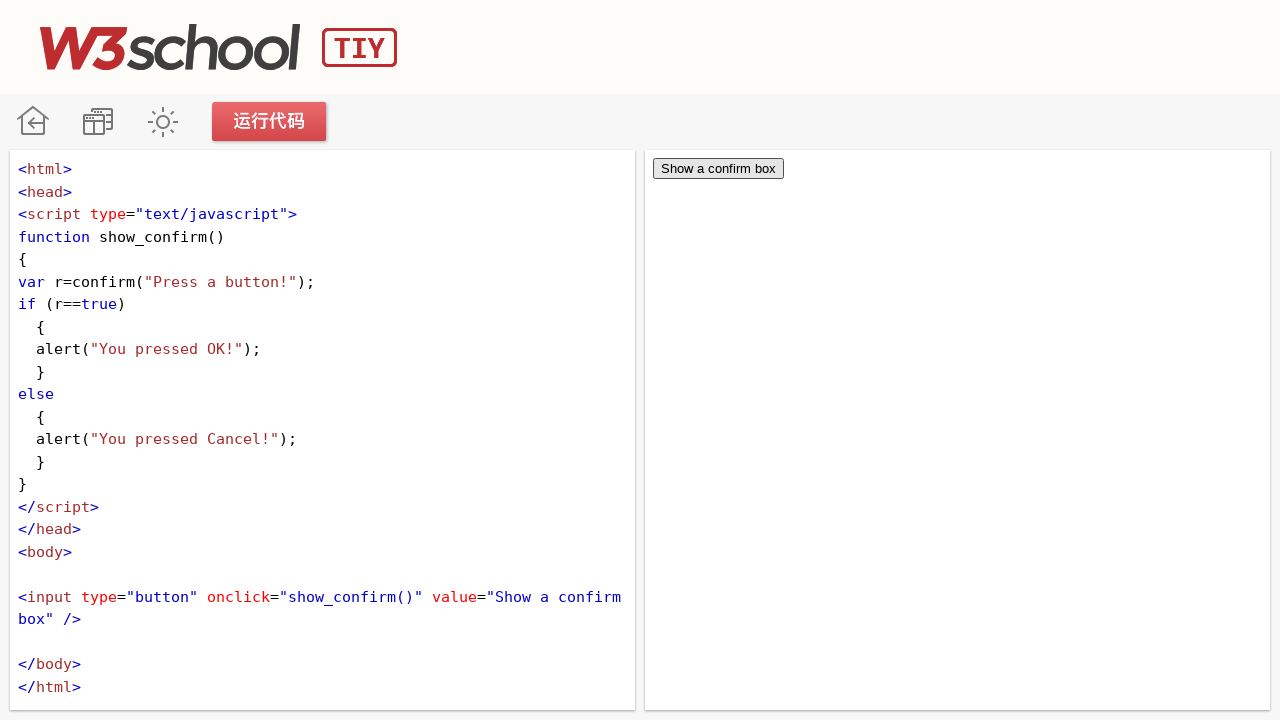

Set up dialog handler to accept the second confirm dialog
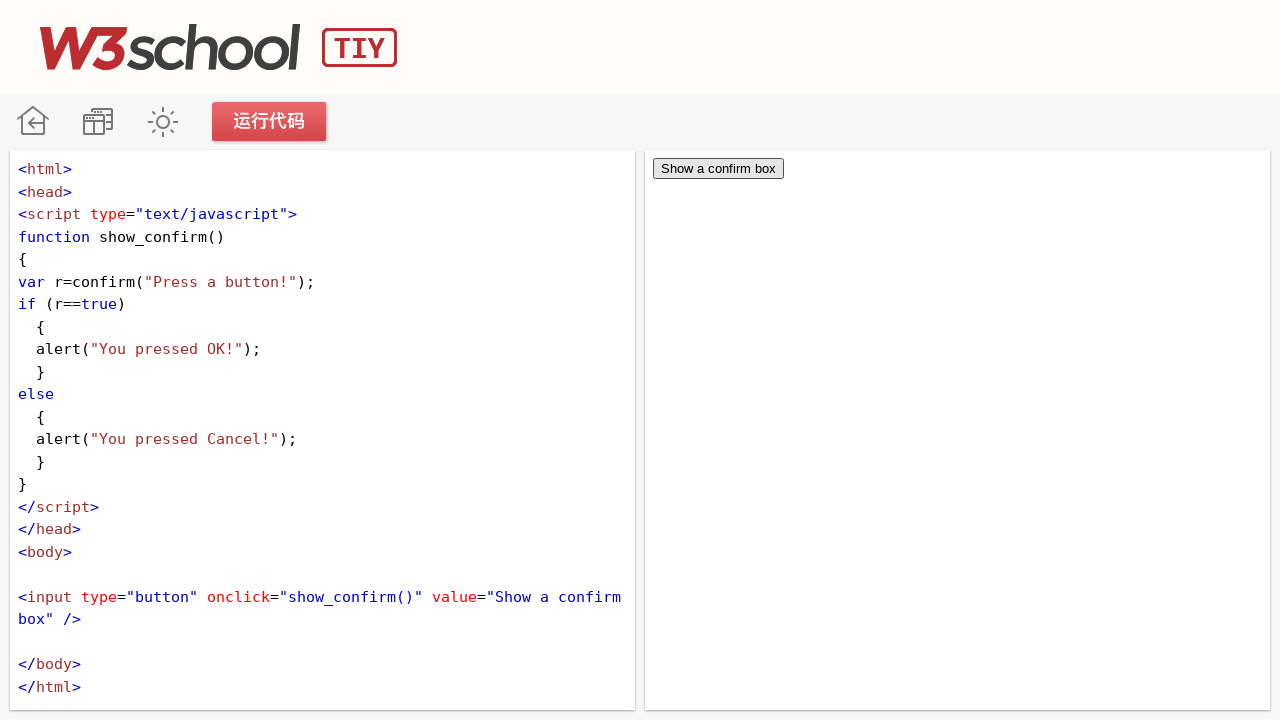

Clicked button to trigger second confirm dialog at (718, 168) on iframe[name='iframeResult'] >> internal:control=enter-frame >> input[type='butto
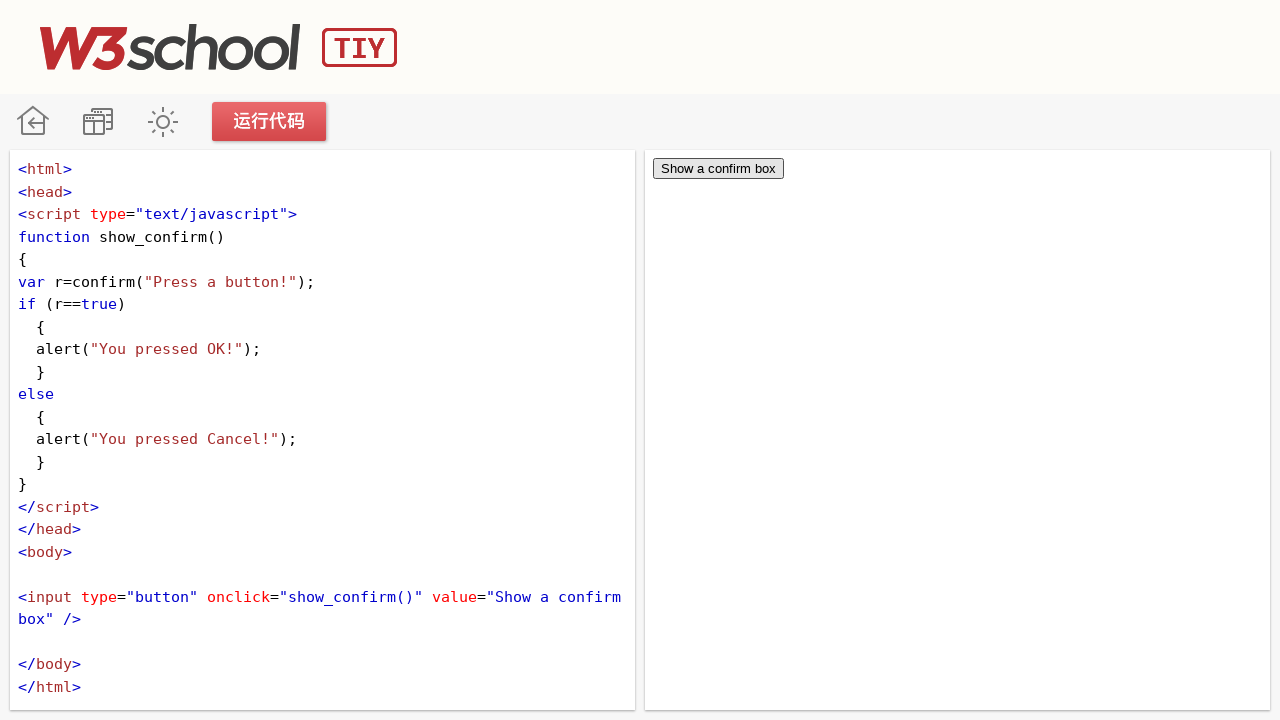

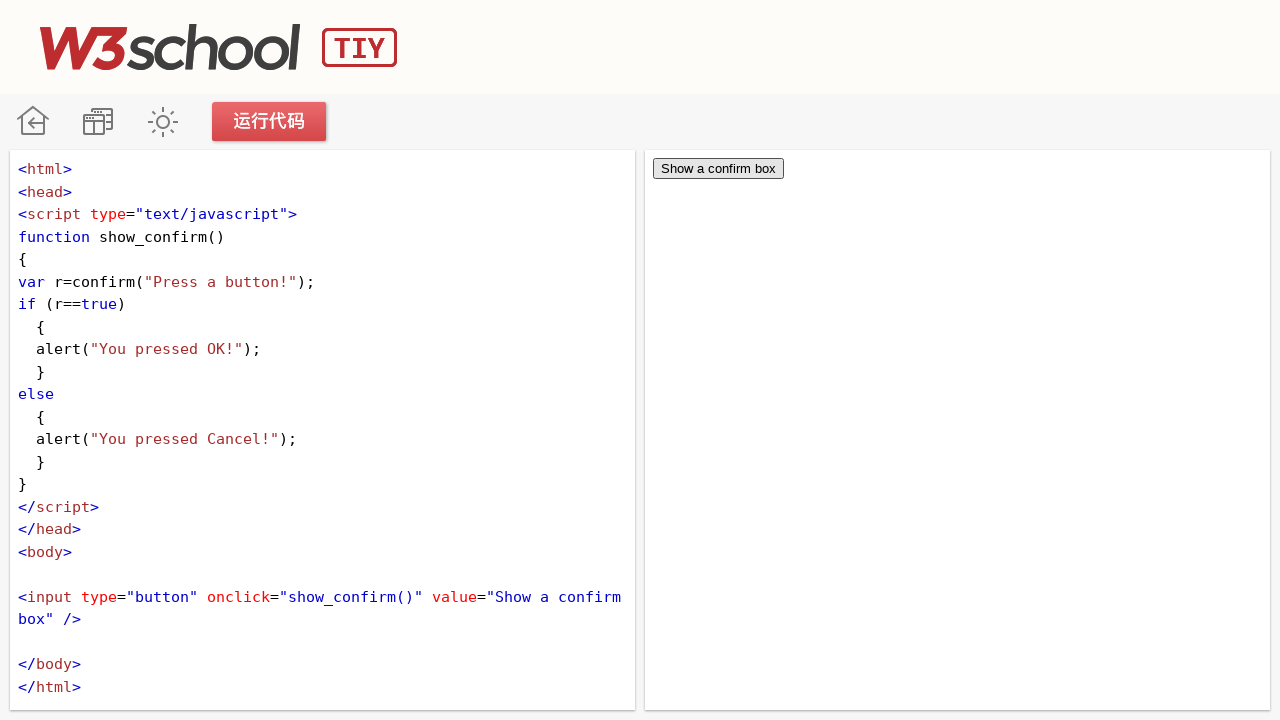